Tests horizontal scrolling functionality by scrolling right and then left on a dashboard page

Starting URL: https://dashboards.handmadeinteractive.com/jasonlove/

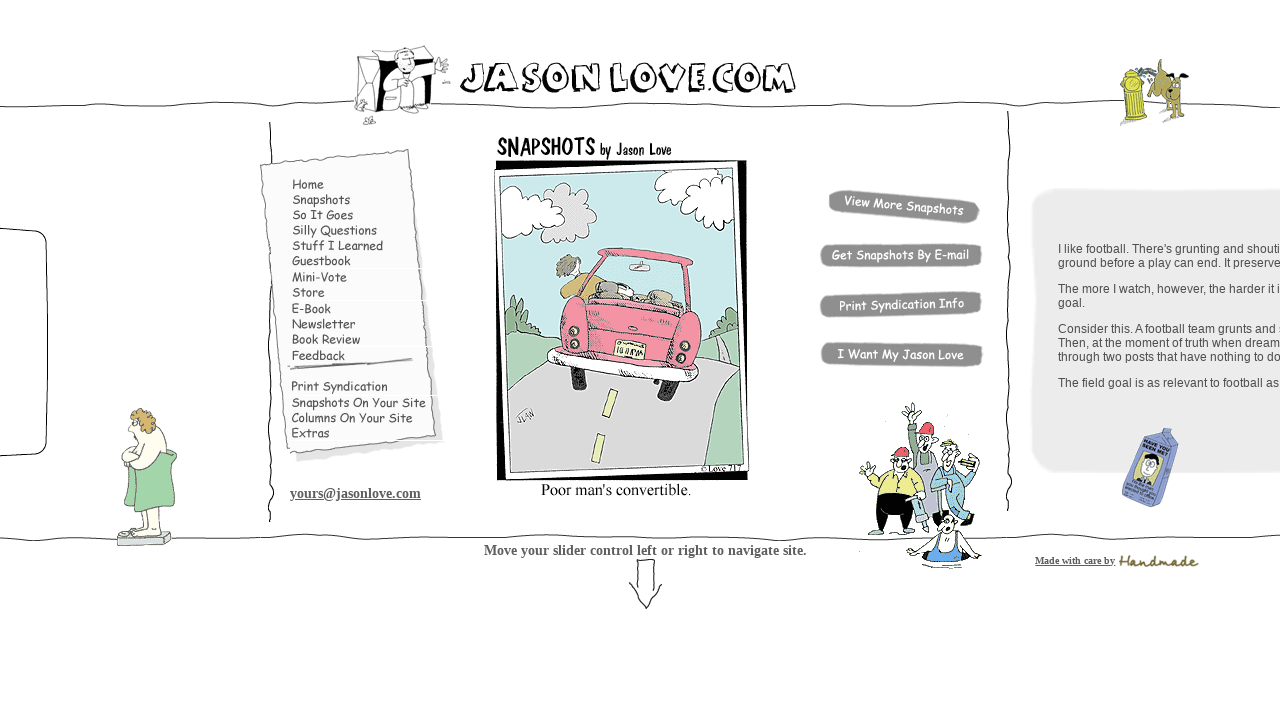

Scrolled right by 500 pixels
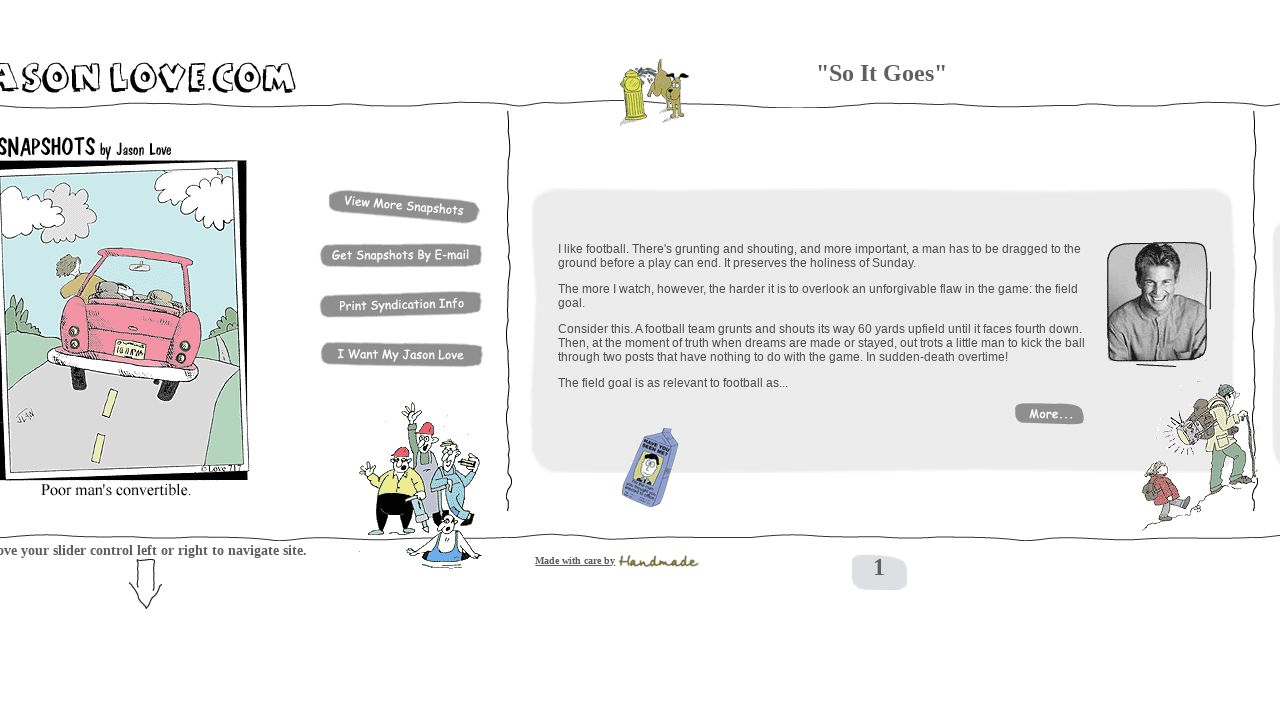

Waited 2 seconds for scroll animation to complete
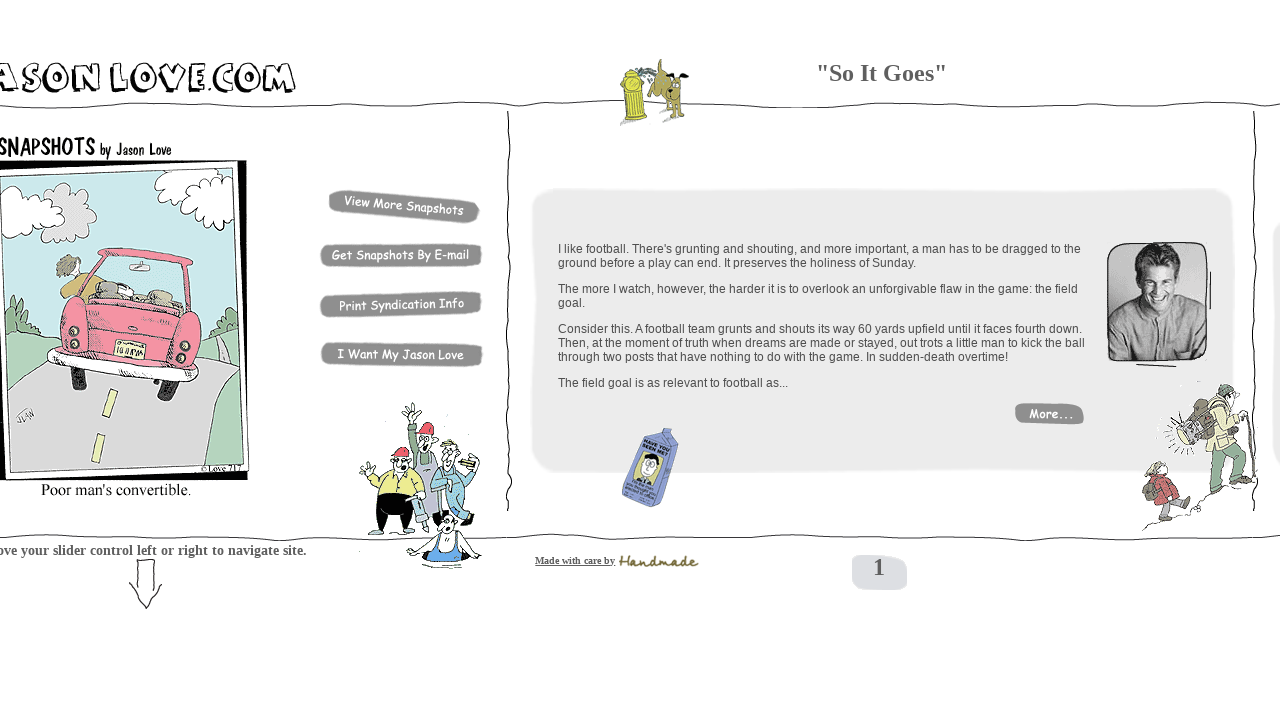

Scrolled right by 500 pixels
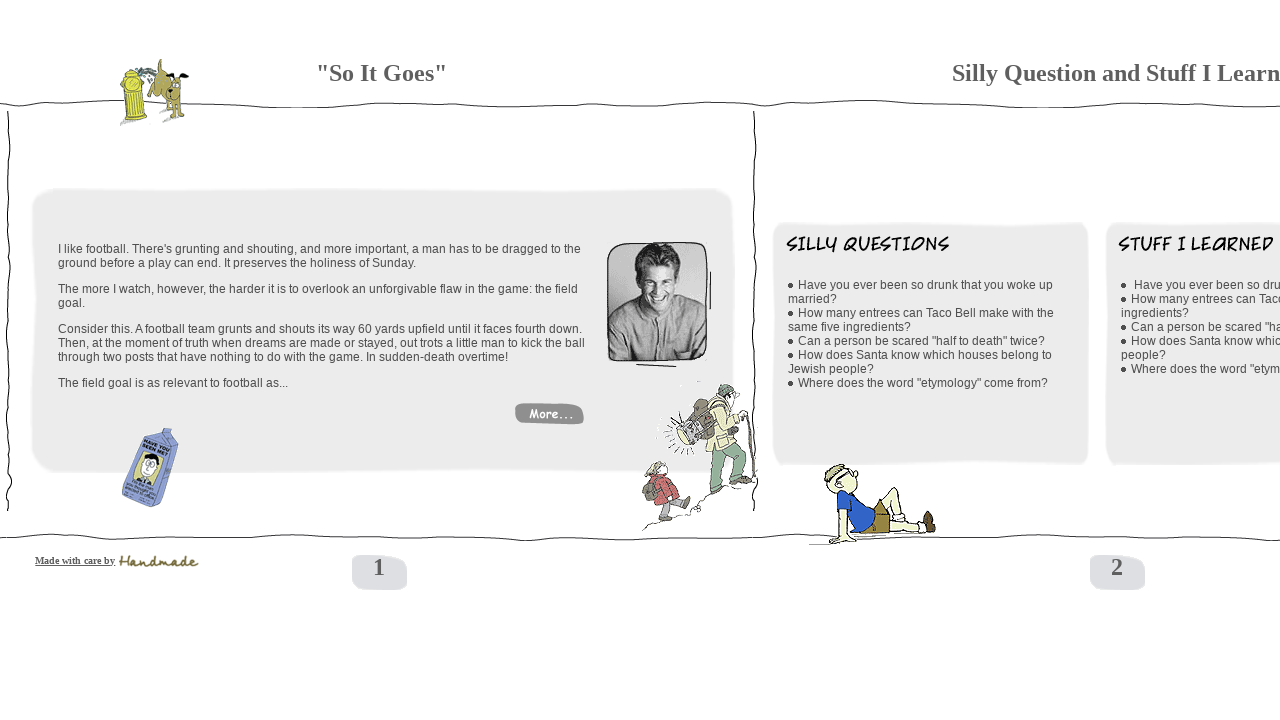

Waited 2 seconds for scroll animation to complete
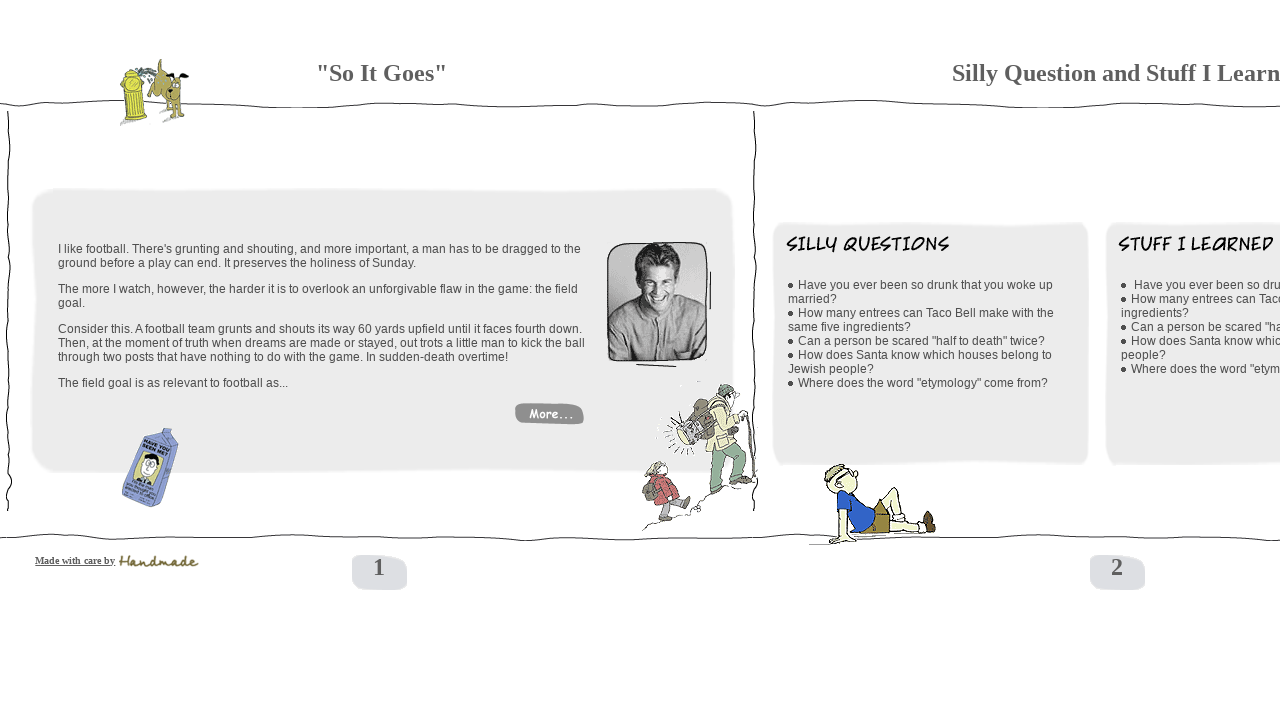

Scrolled right by 500 pixels
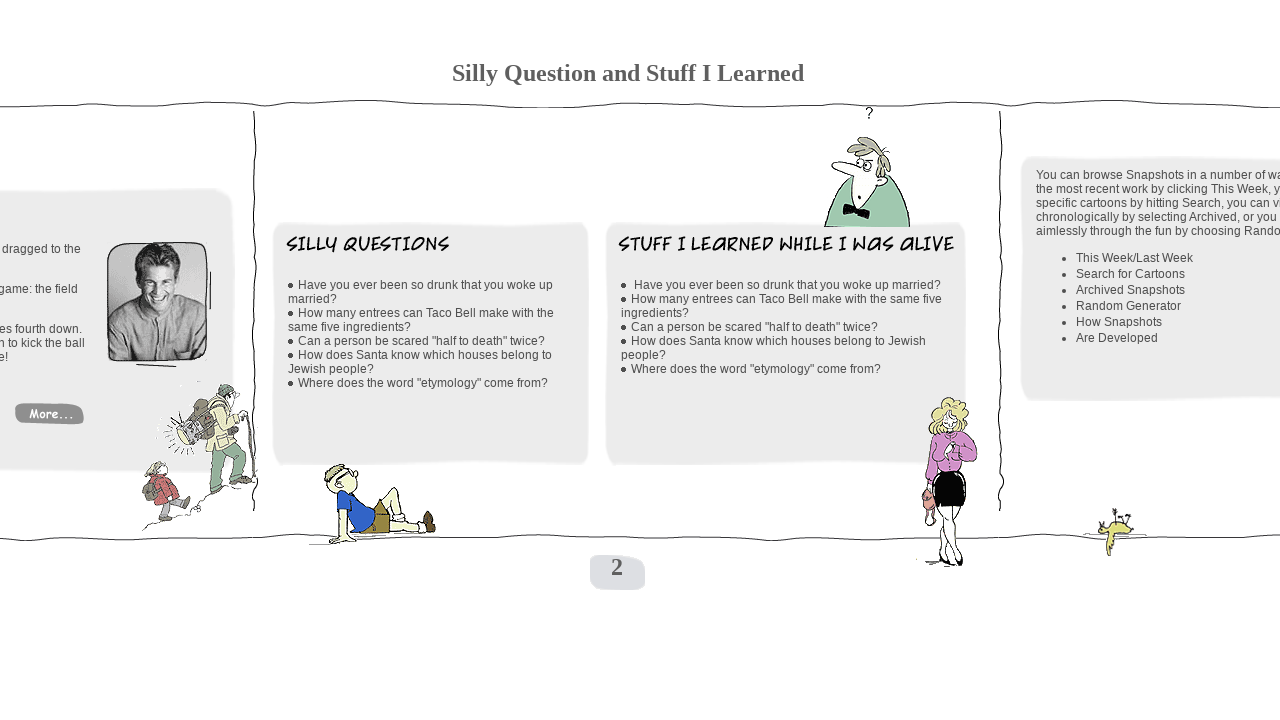

Waited 2 seconds for scroll animation to complete
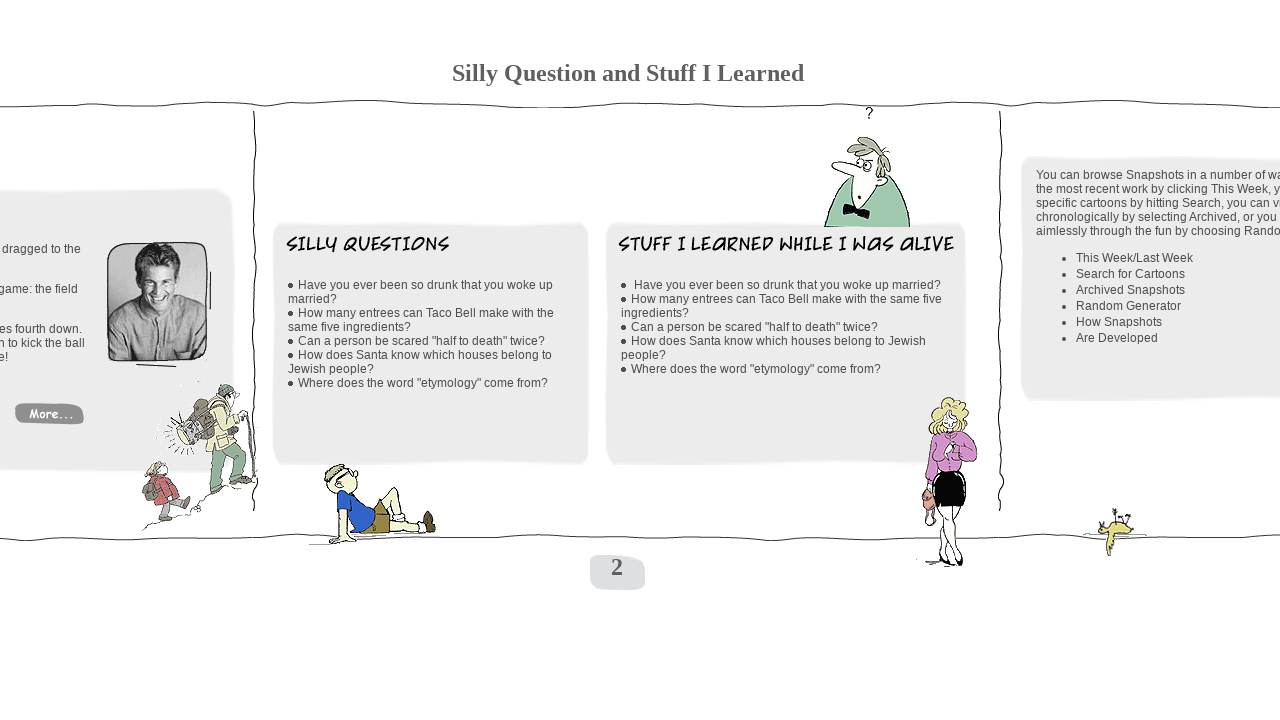

Scrolled left by 500 pixels
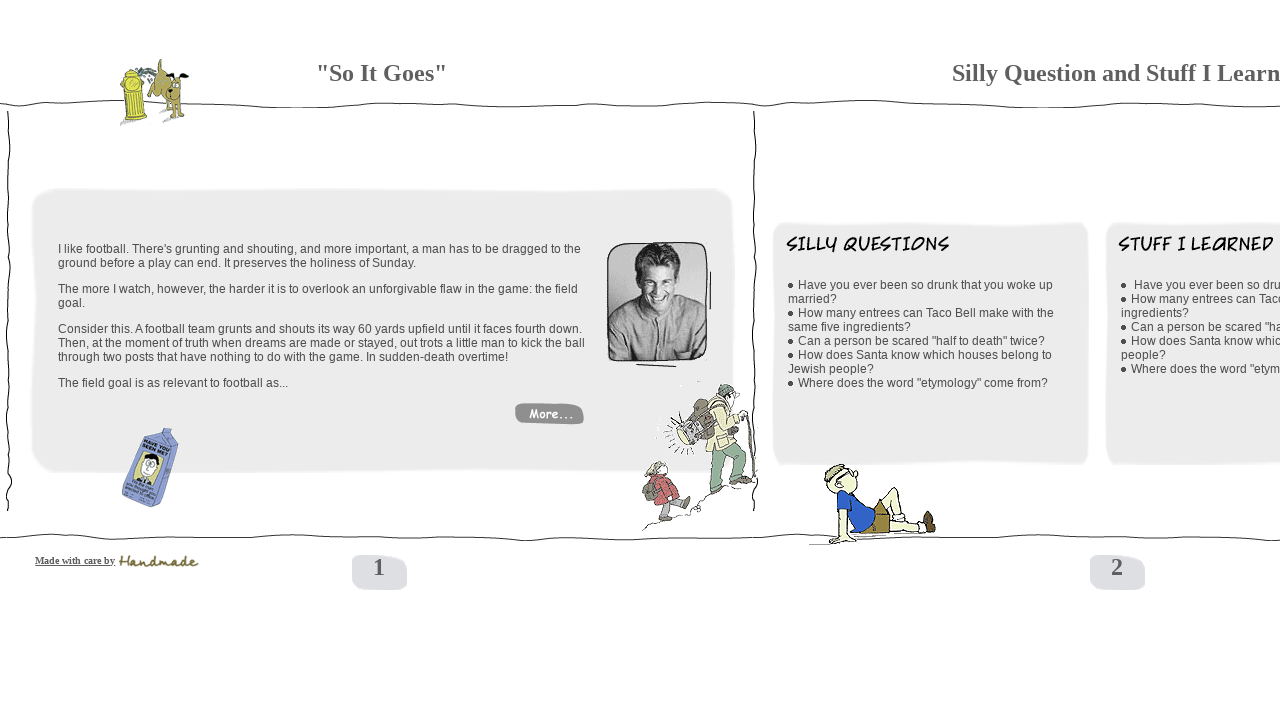

Waited 2 seconds for scroll animation to complete
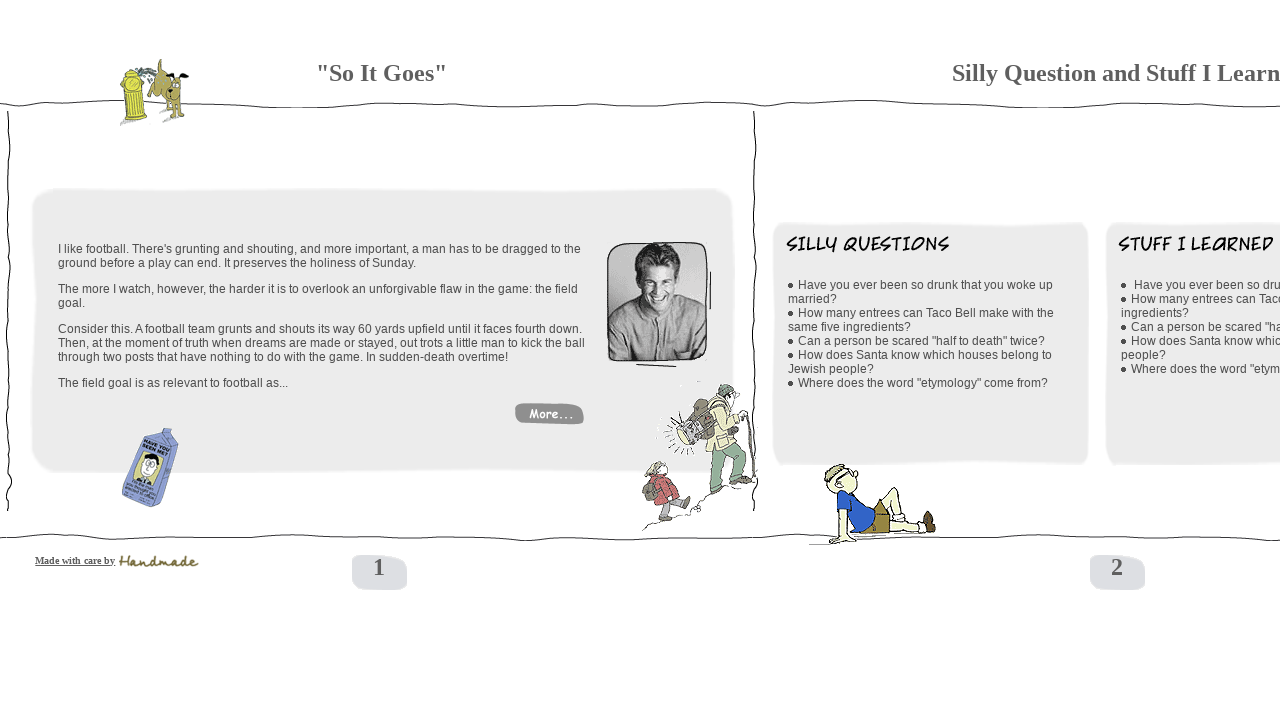

Scrolled left by 500 pixels
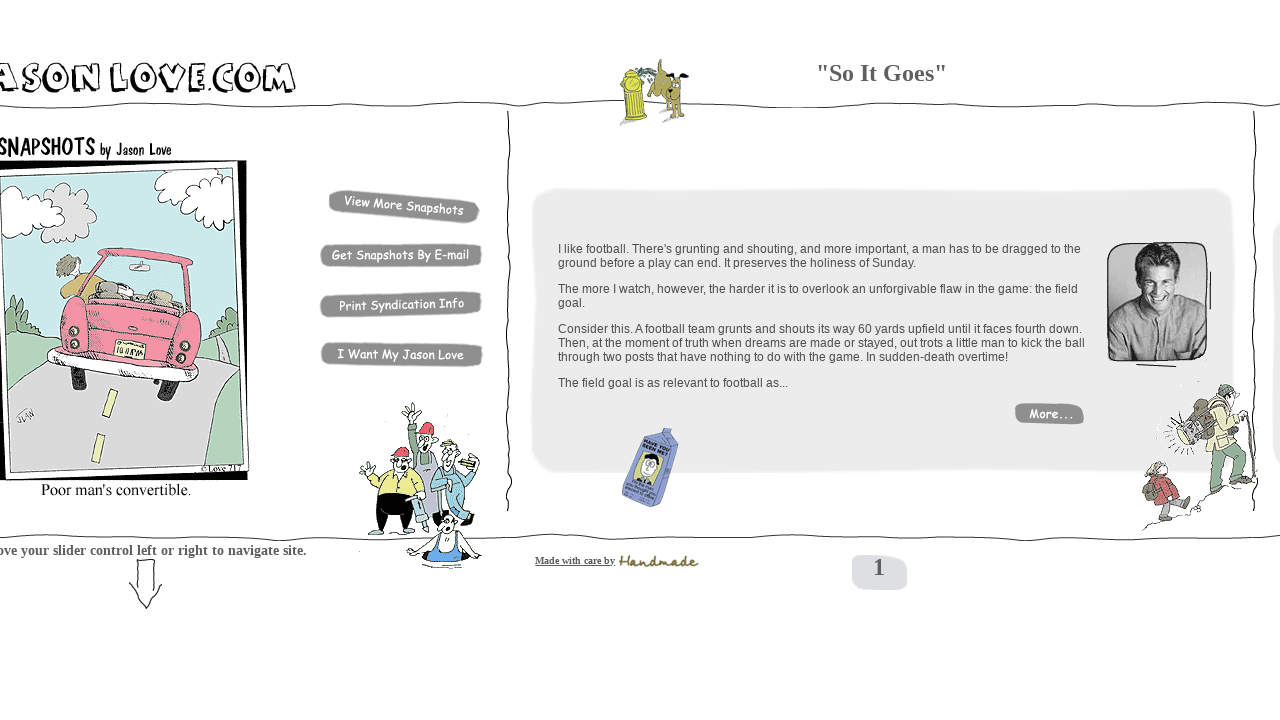

Waited 2 seconds for scroll animation to complete
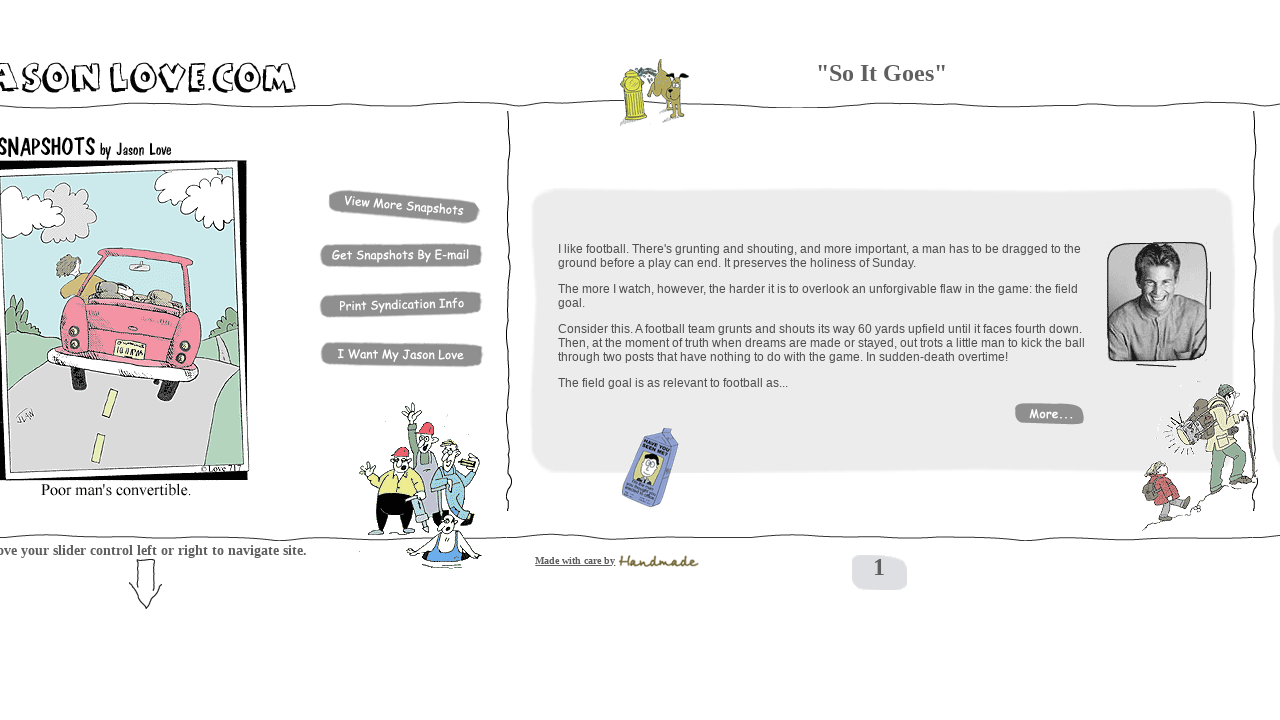

Scrolled left by 500 pixels
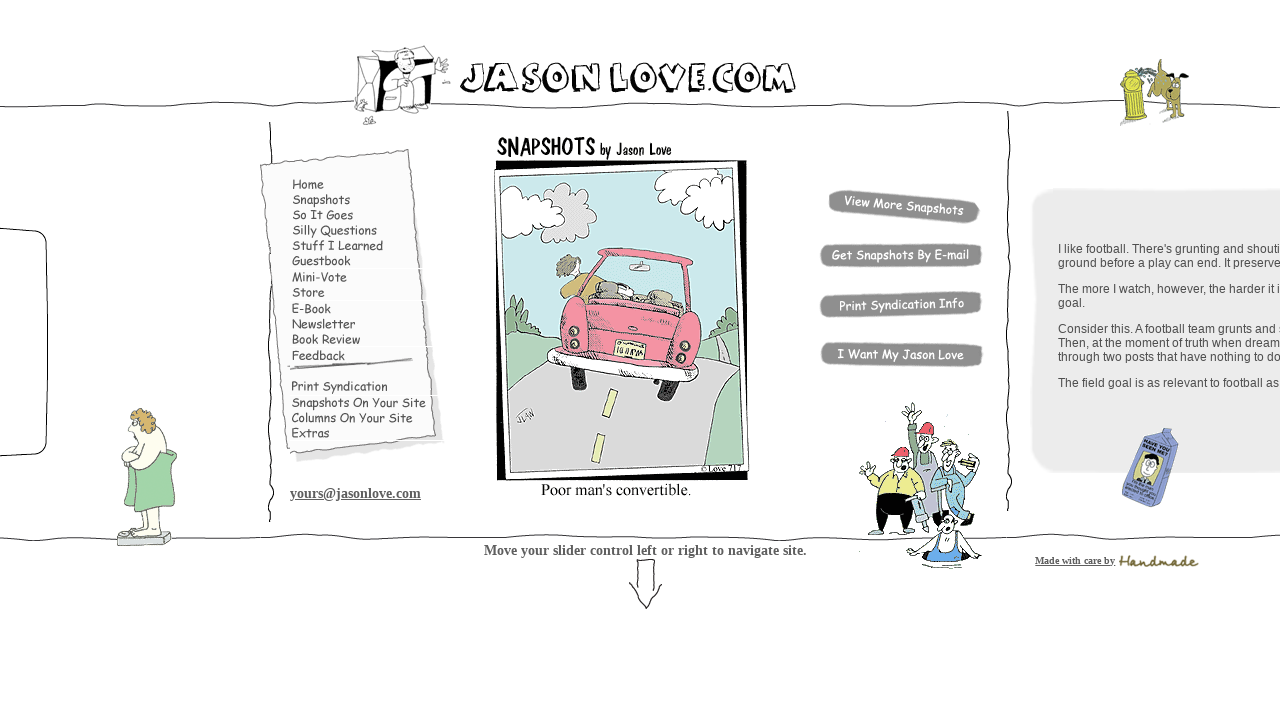

Waited 2 seconds for scroll animation to complete
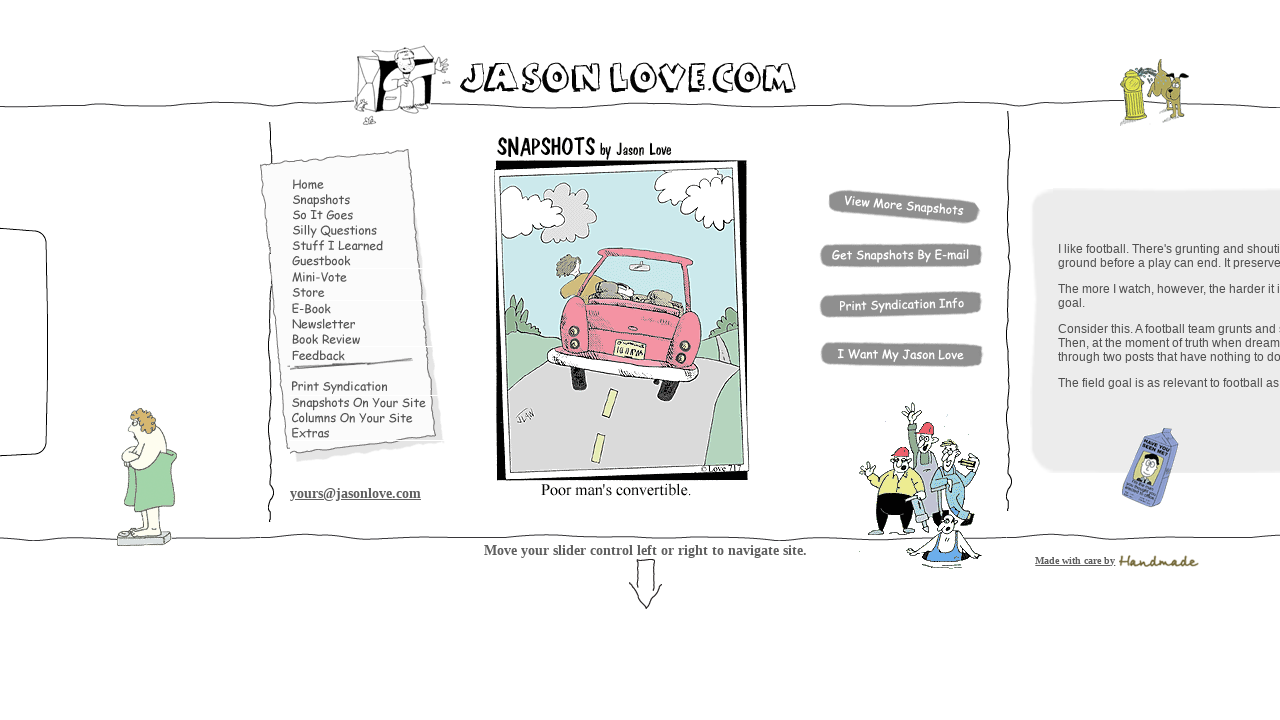

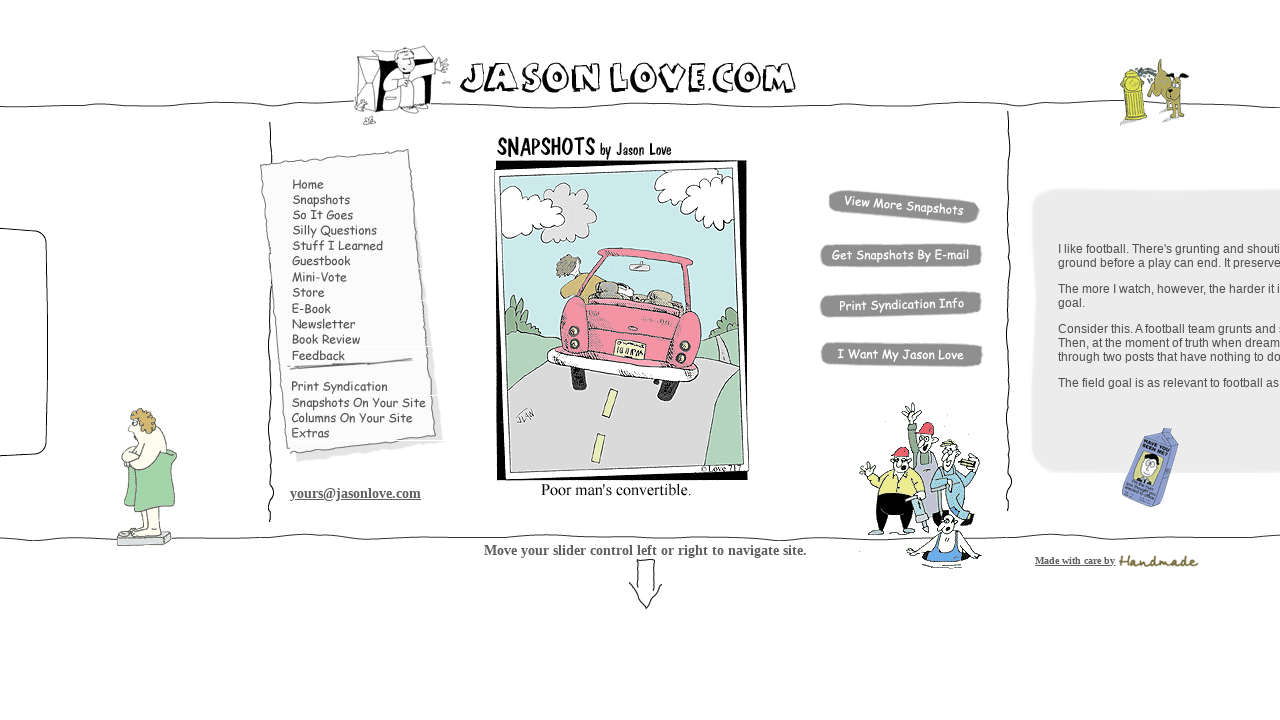